Tests adding multiple tasks from a predefined list to a to-do list application using a loop, verifying each task is added correctly.

Starting URL: https://herziopinto.github.io/lista-de-tarefas/

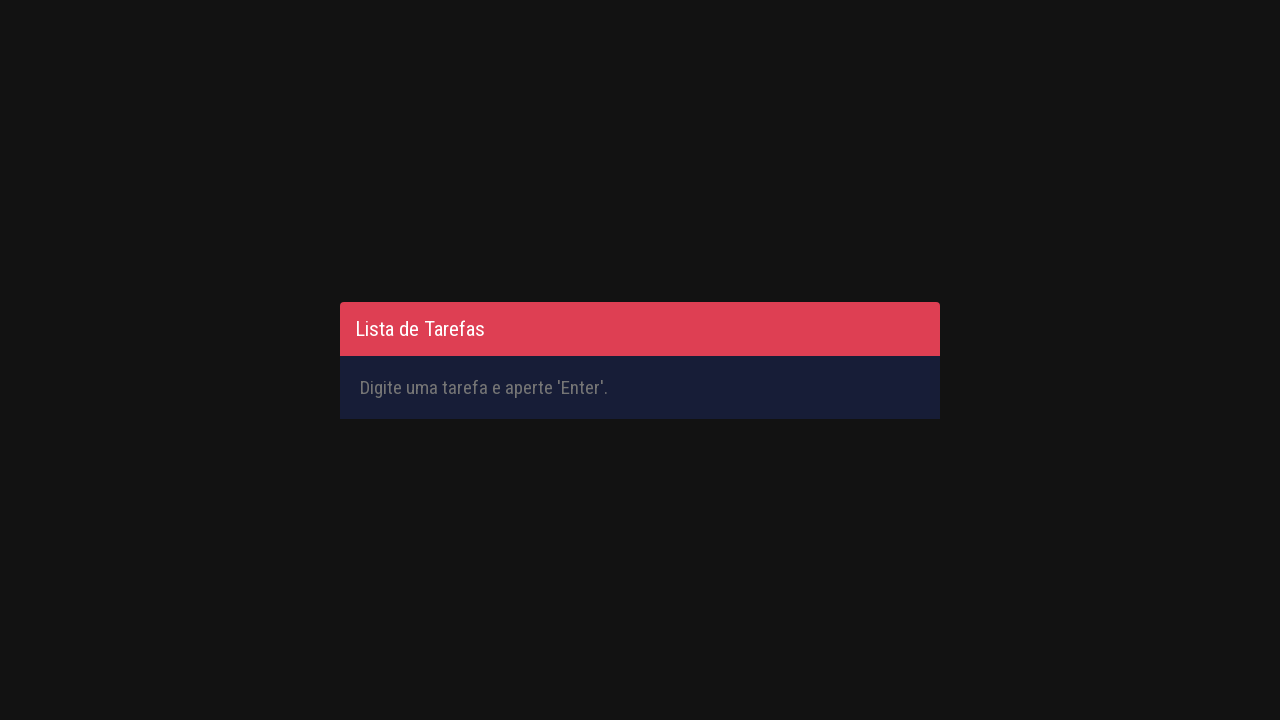

Filled input field with task: 'Aprender Selenium' on #inputTask
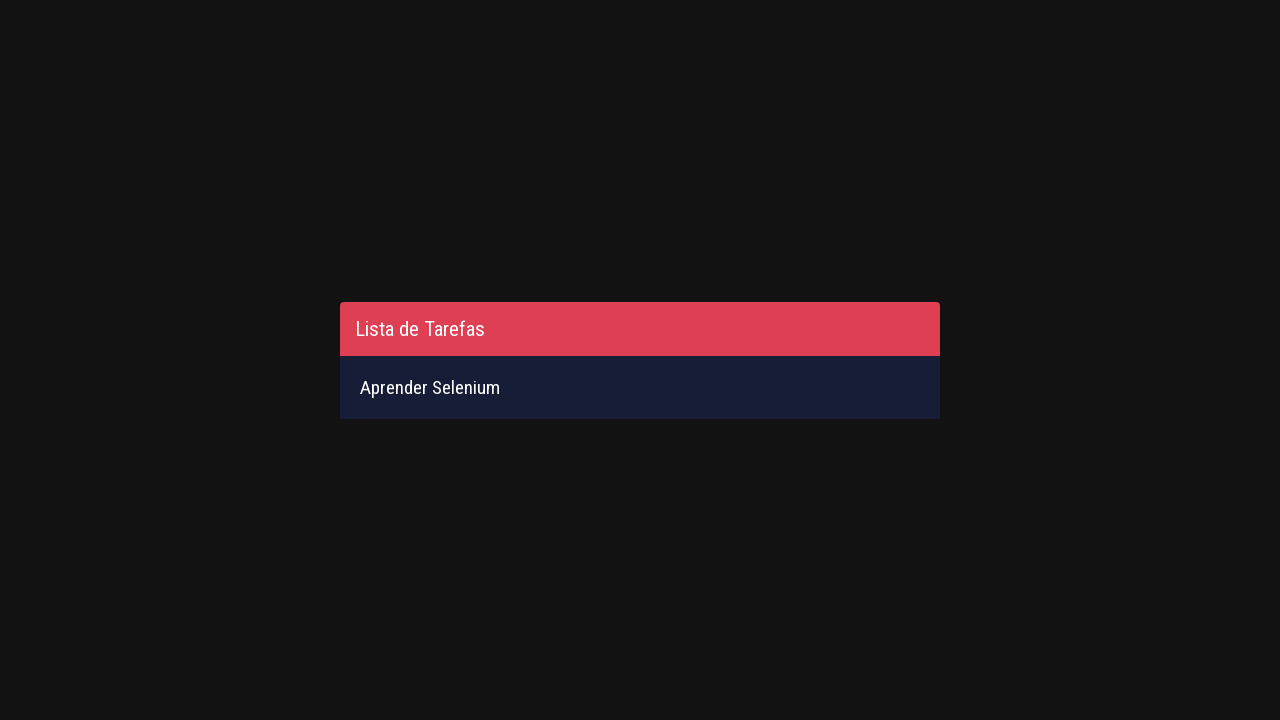

Pressed Enter to add task: 'Aprender Selenium' on #inputTask
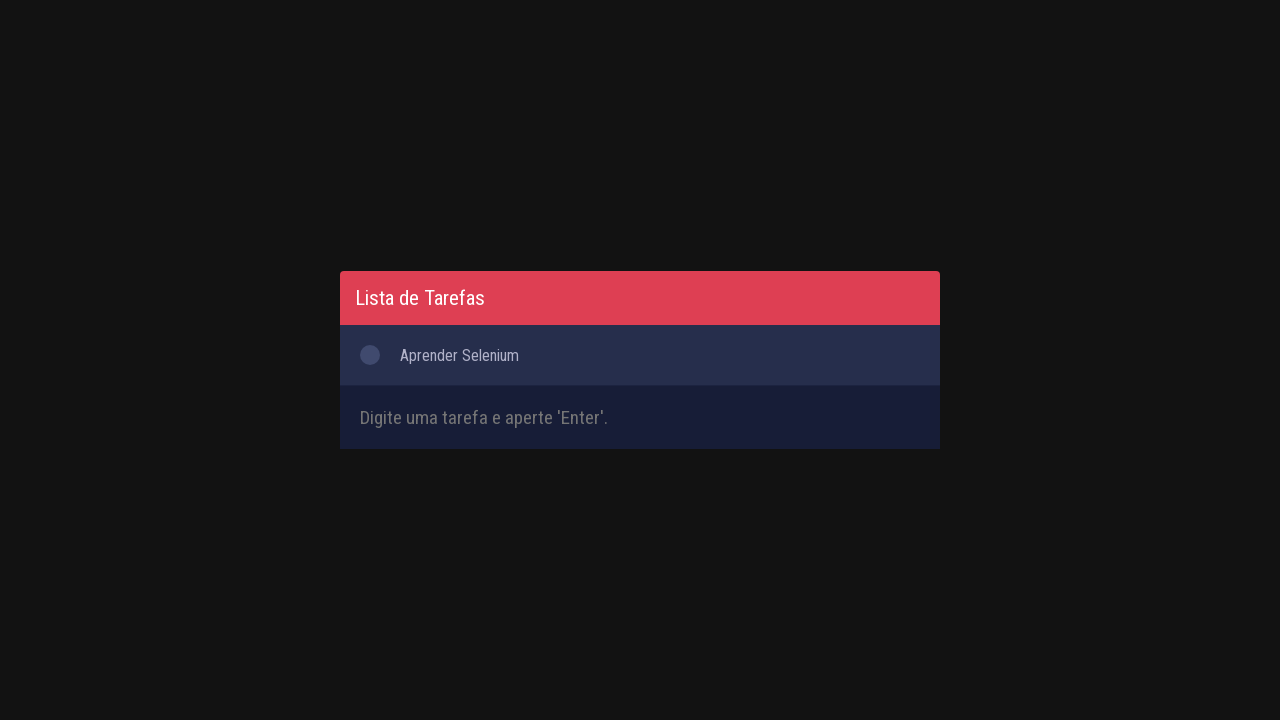

Task 'Aprender Selenium' appeared in the list at position 1
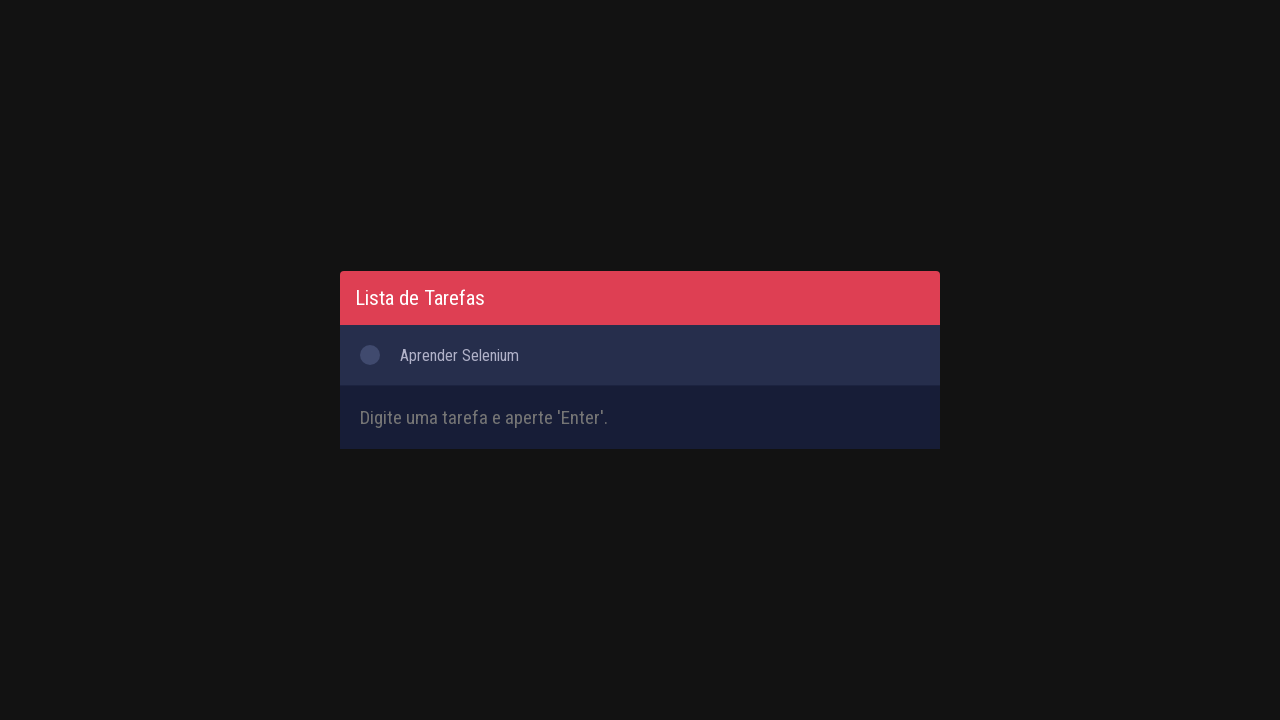

Filled input field with task: 'html' on #inputTask
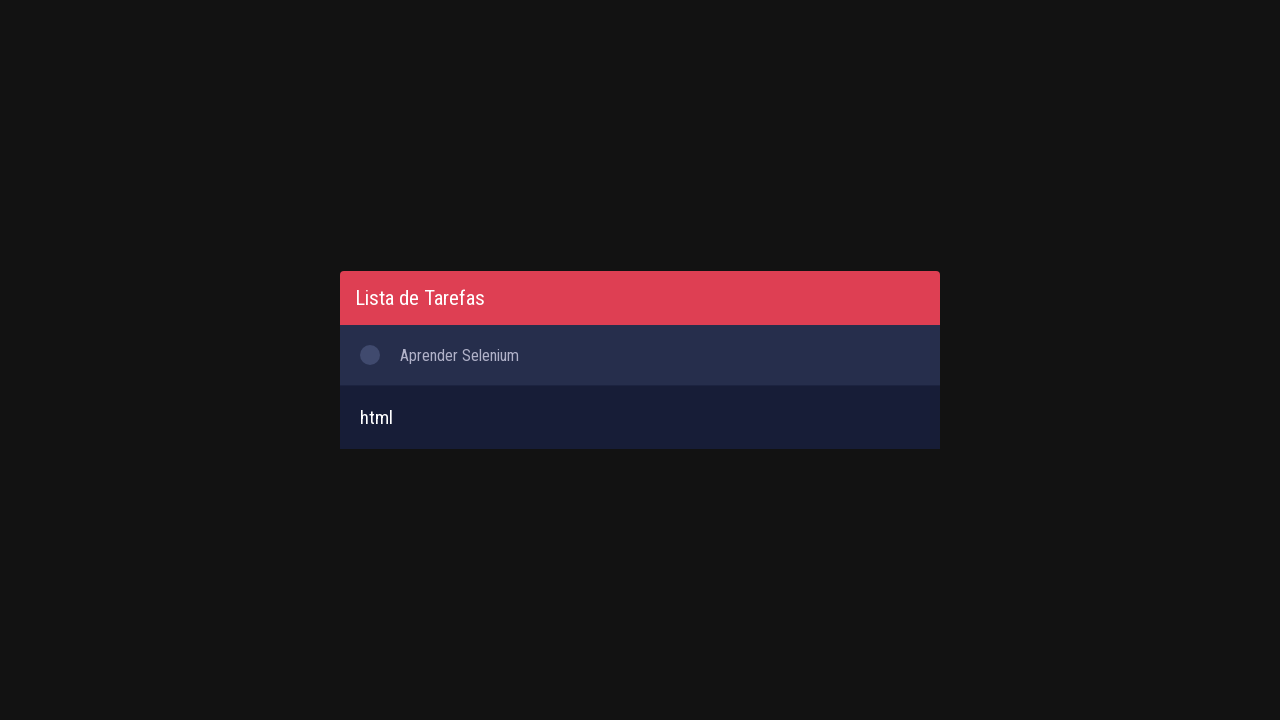

Pressed Enter to add task: 'html' on #inputTask
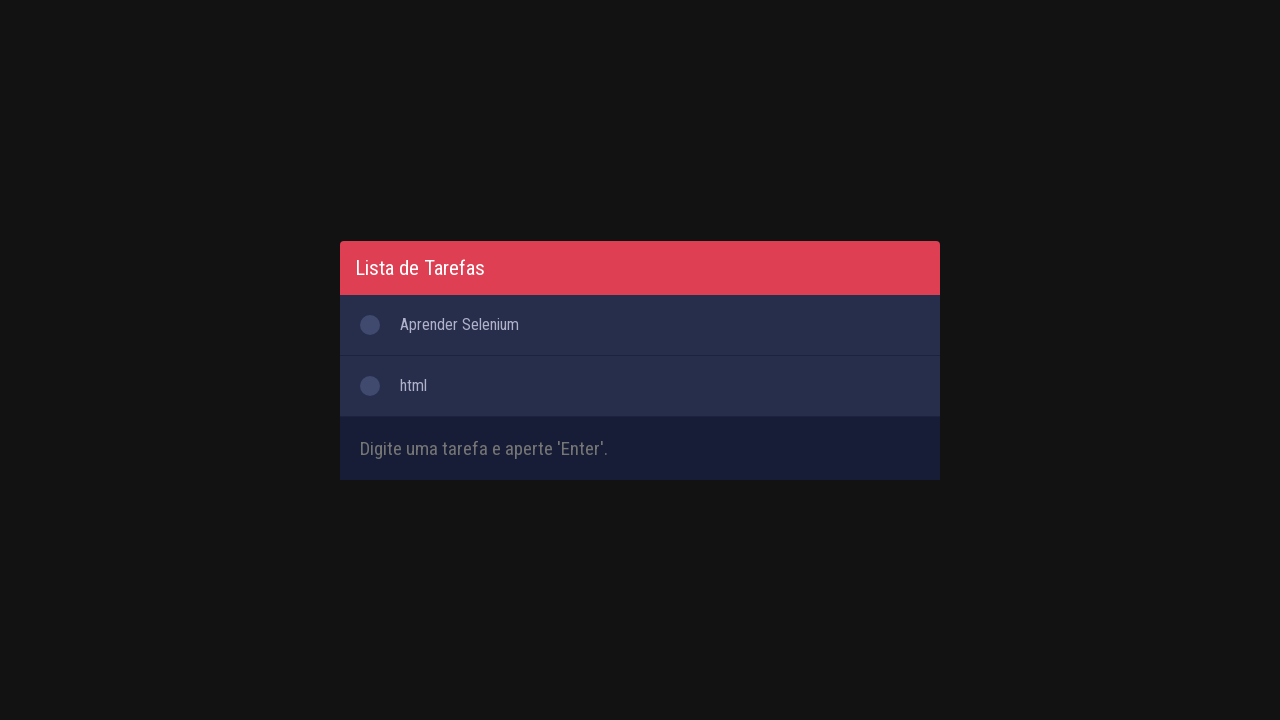

Task 'html' appeared in the list at position 2
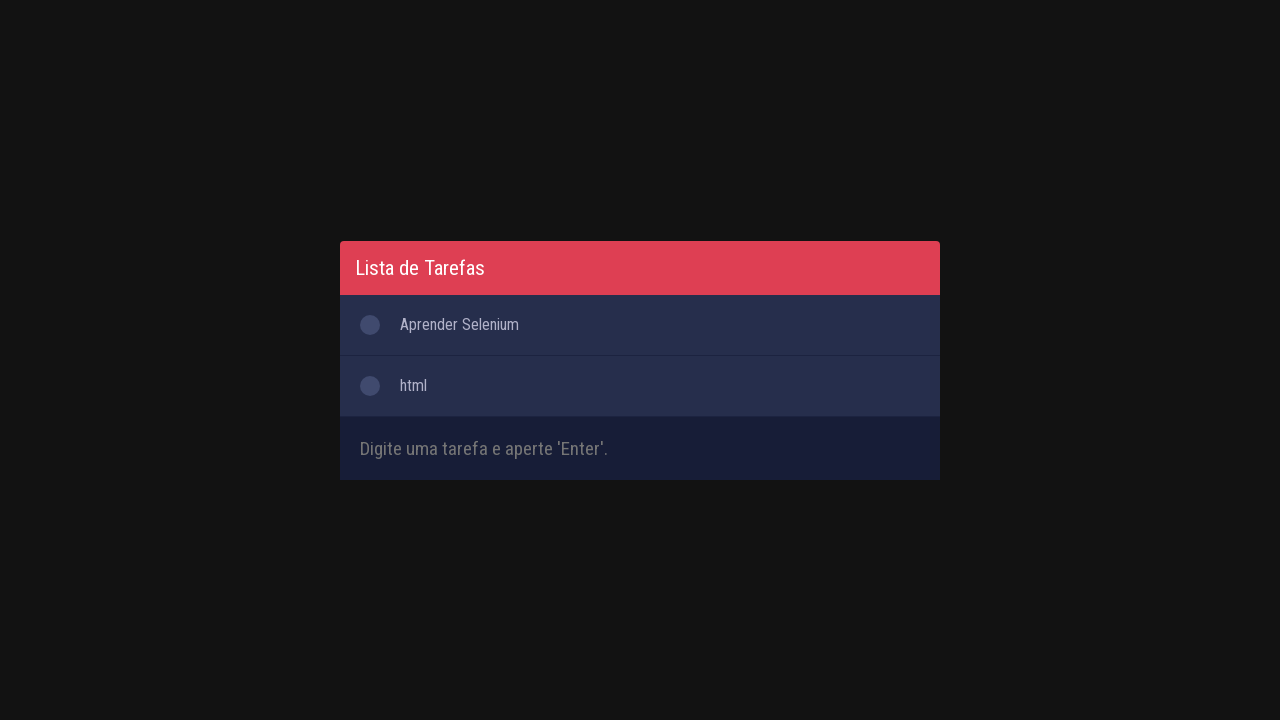

Filled input field with task: 'css' on #inputTask
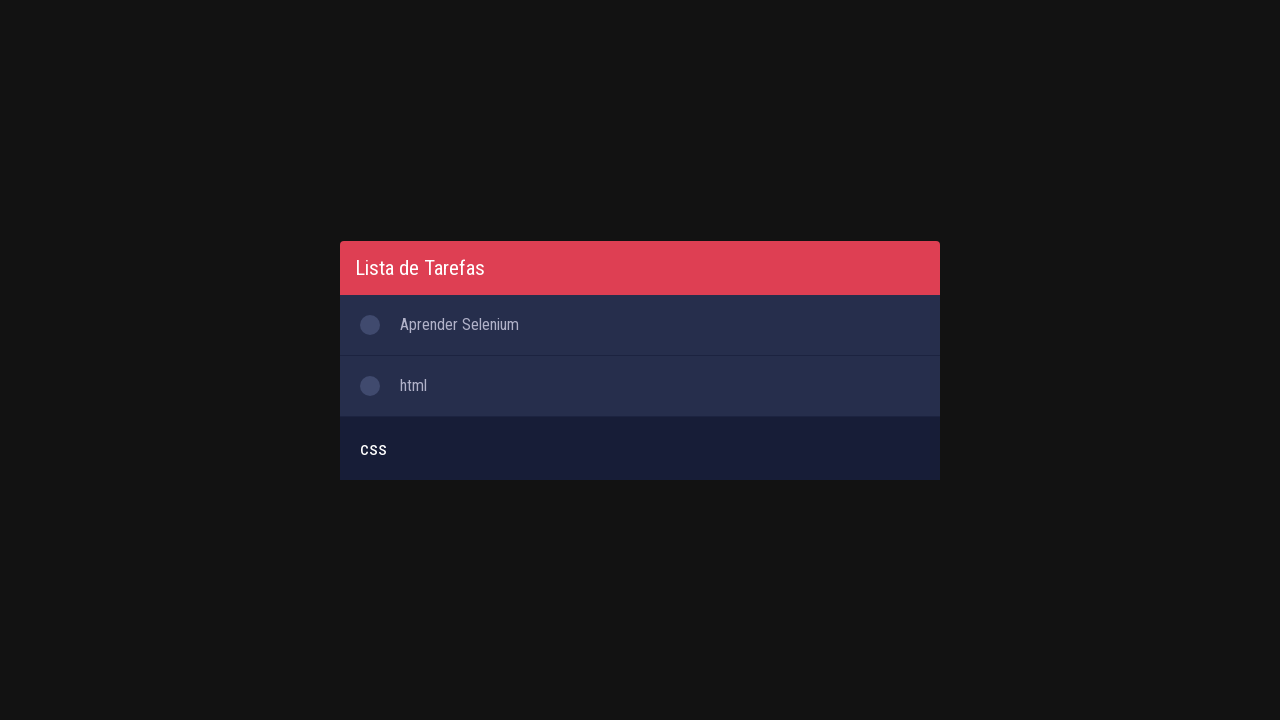

Pressed Enter to add task: 'css' on #inputTask
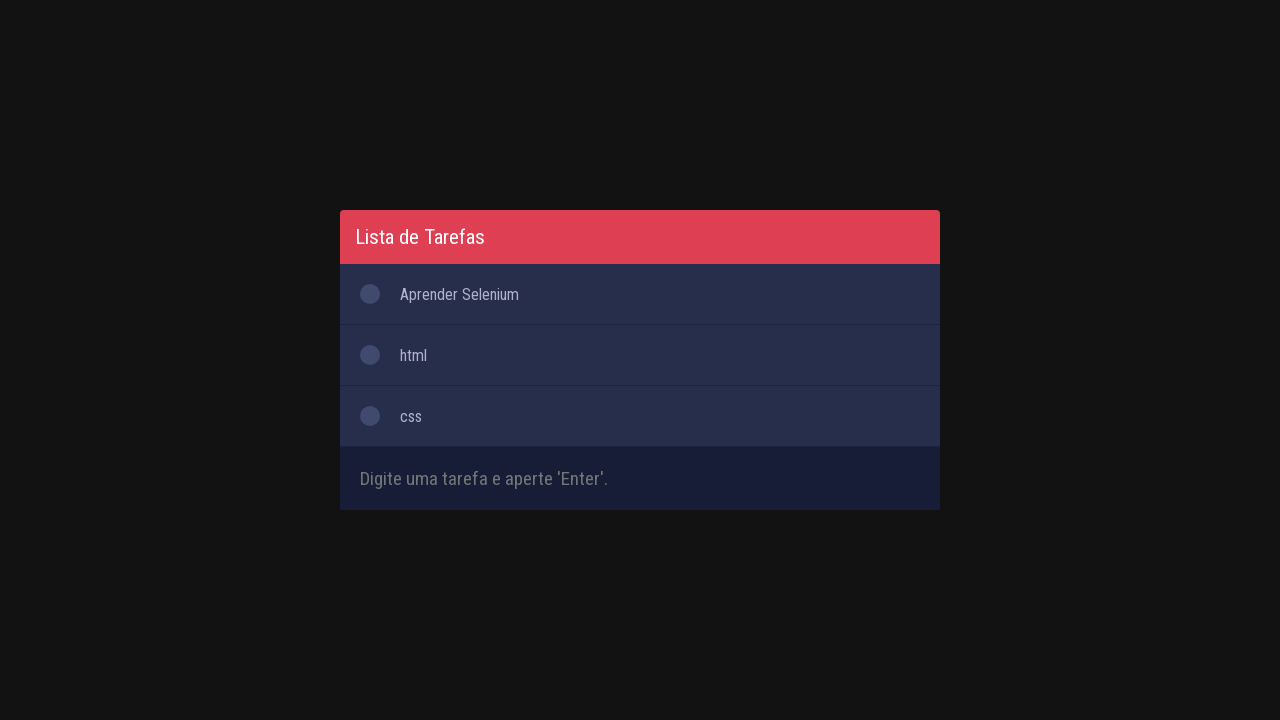

Task 'css' appeared in the list at position 3
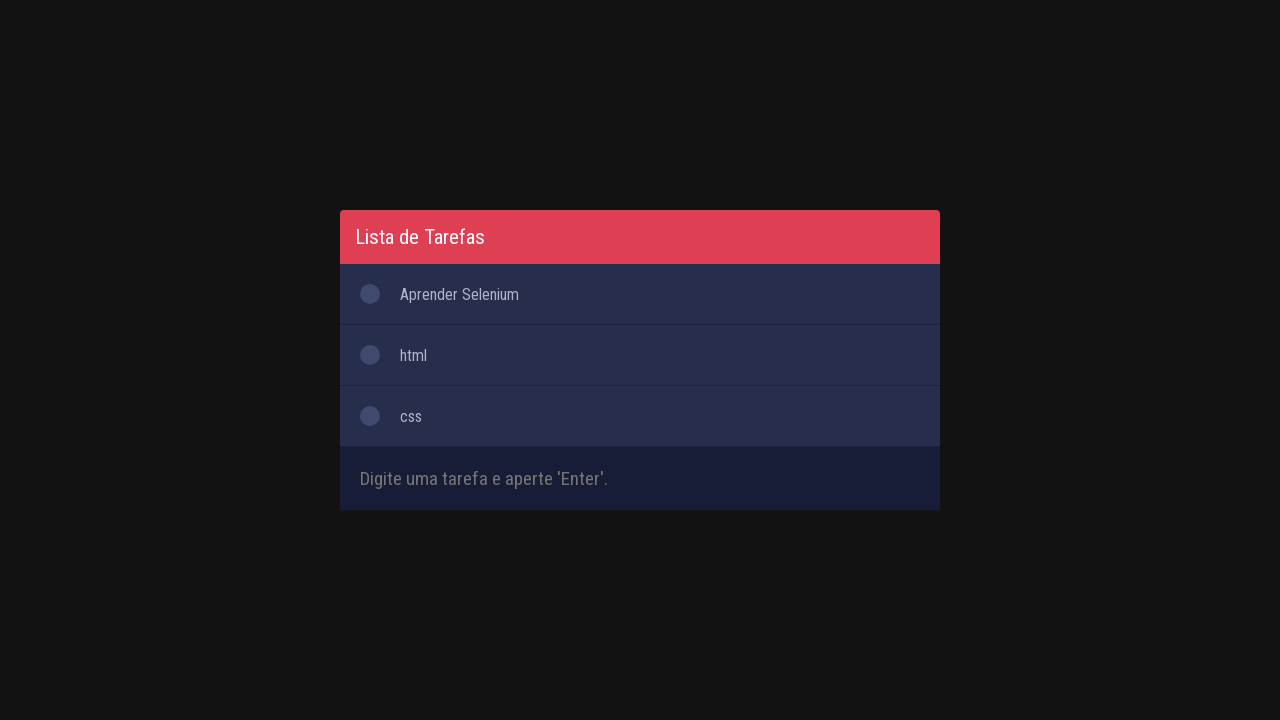

Filled input field with task: 'JavaScript' on #inputTask
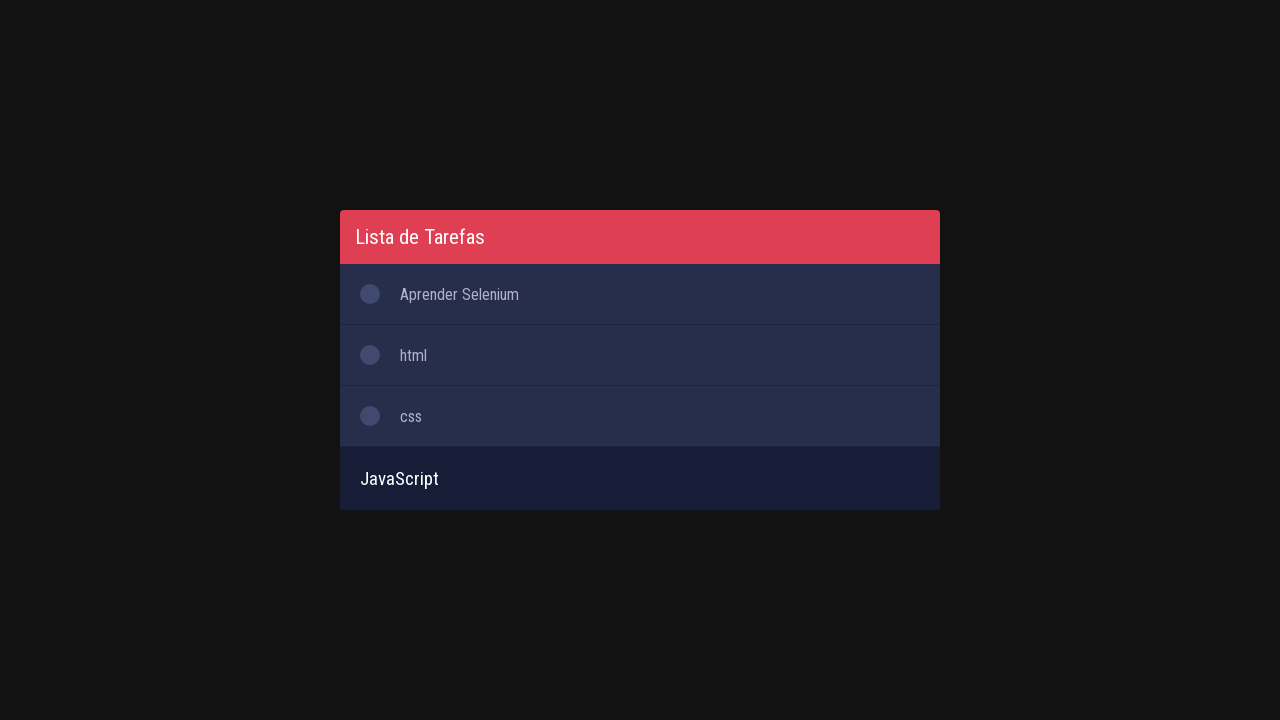

Pressed Enter to add task: 'JavaScript' on #inputTask
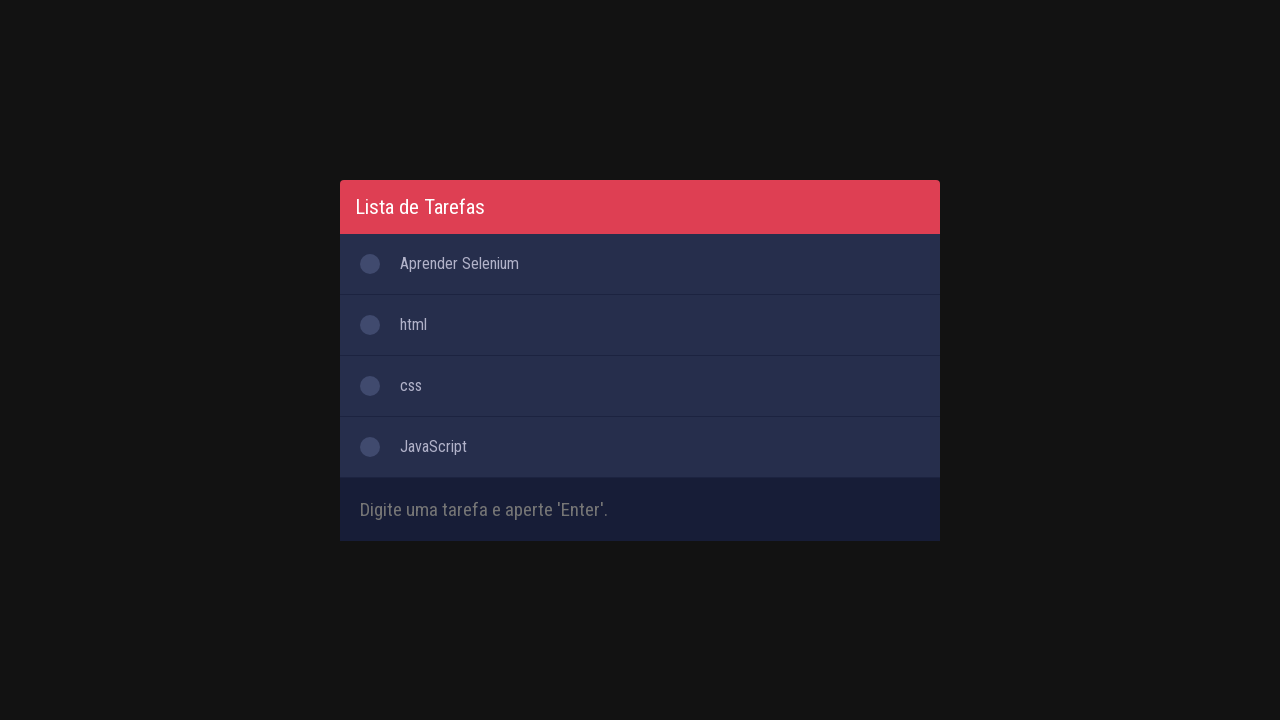

Task 'JavaScript' appeared in the list at position 4
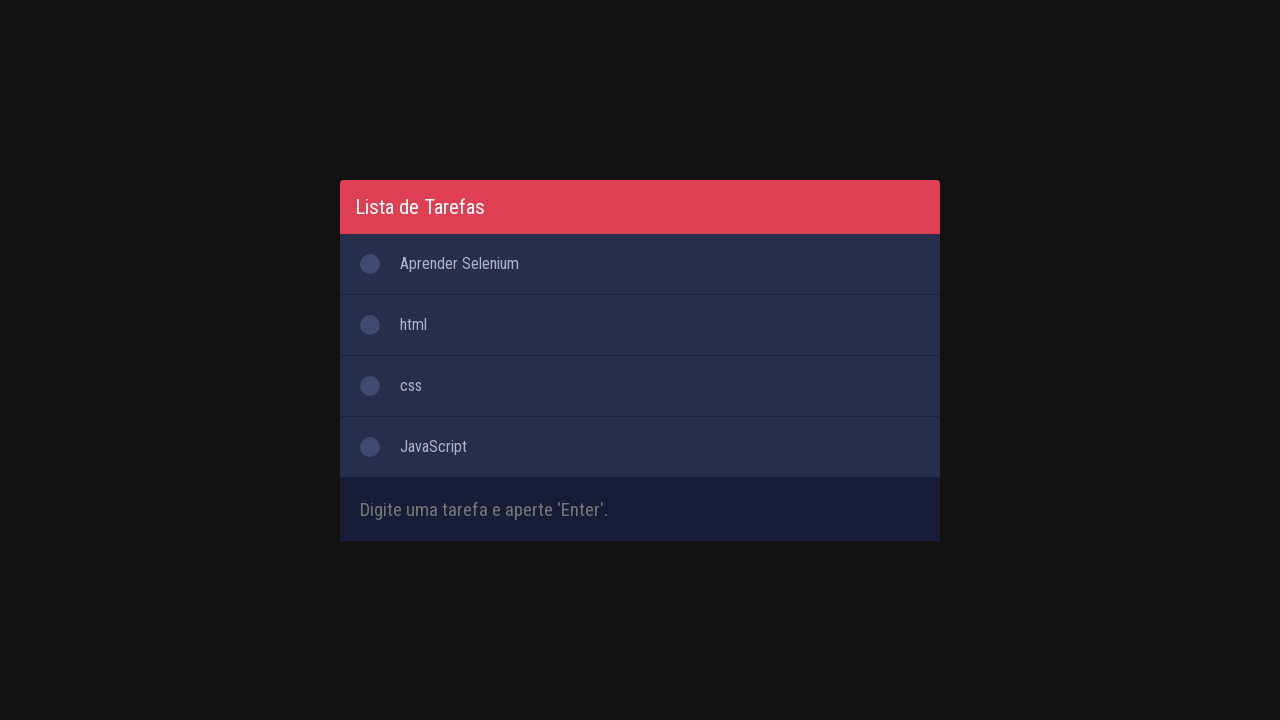

Filled input field with task: 'QA' on #inputTask
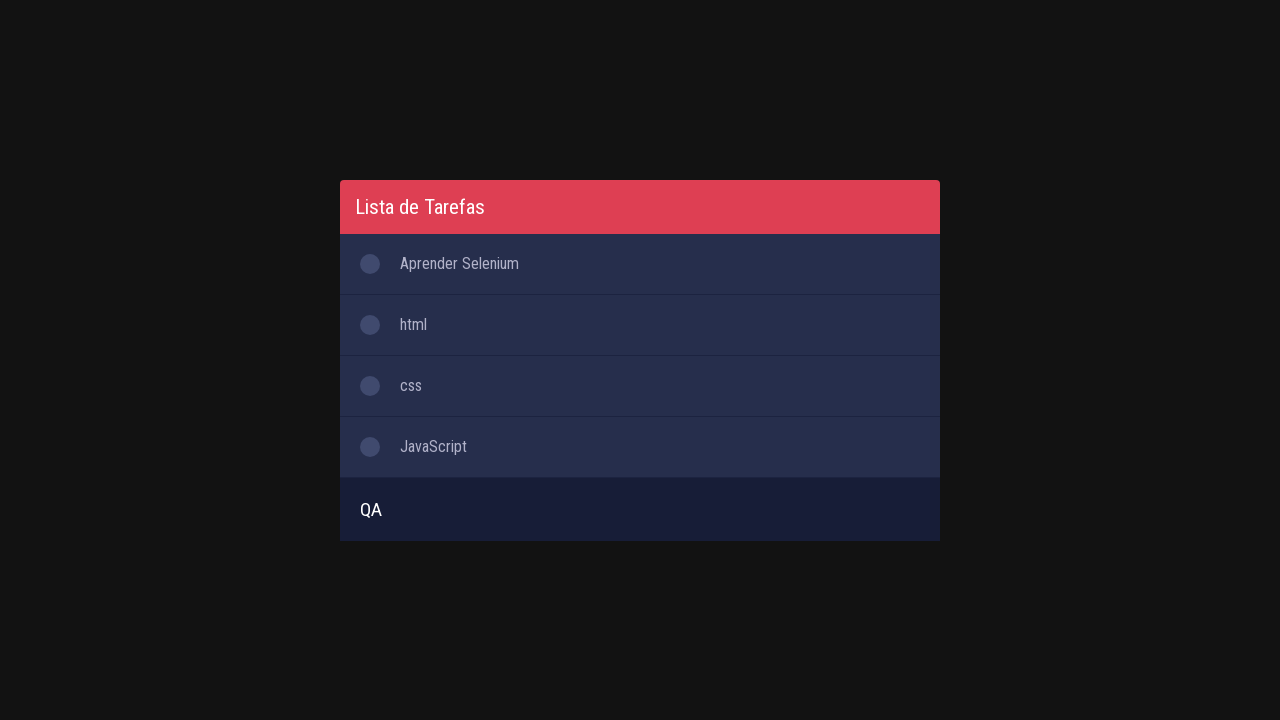

Pressed Enter to add task: 'QA' on #inputTask
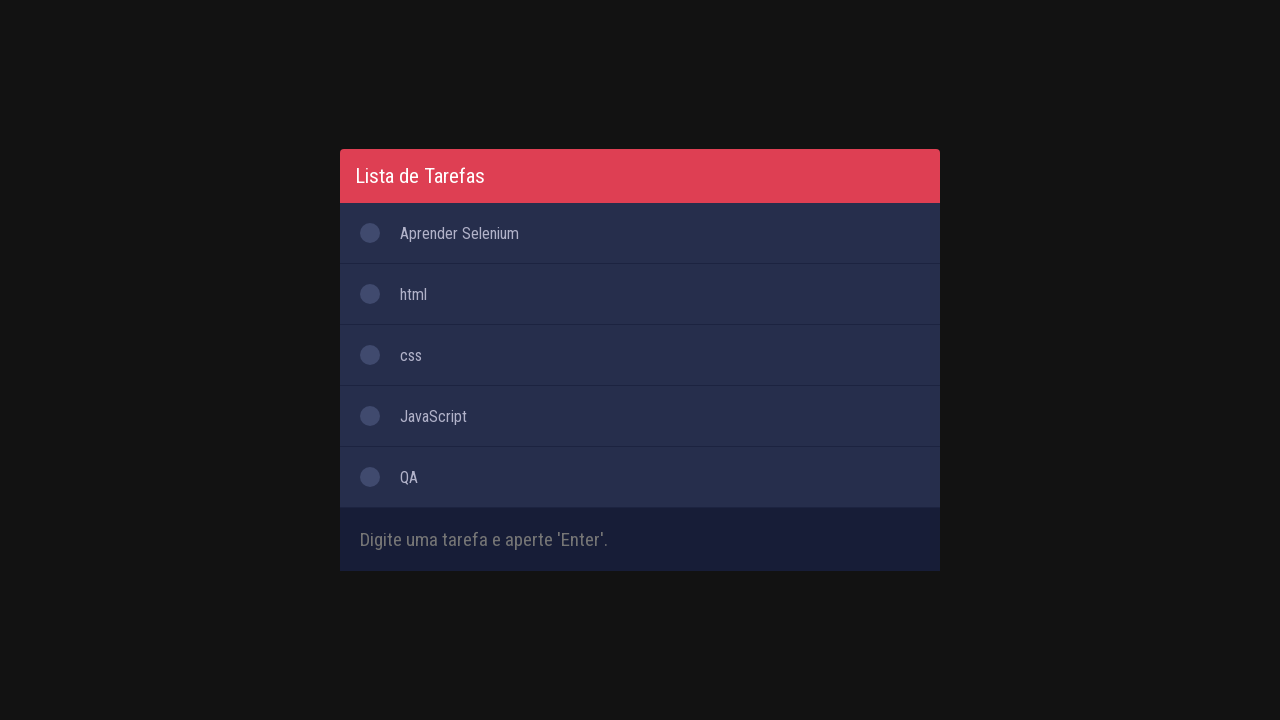

Task 'QA' appeared in the list at position 5
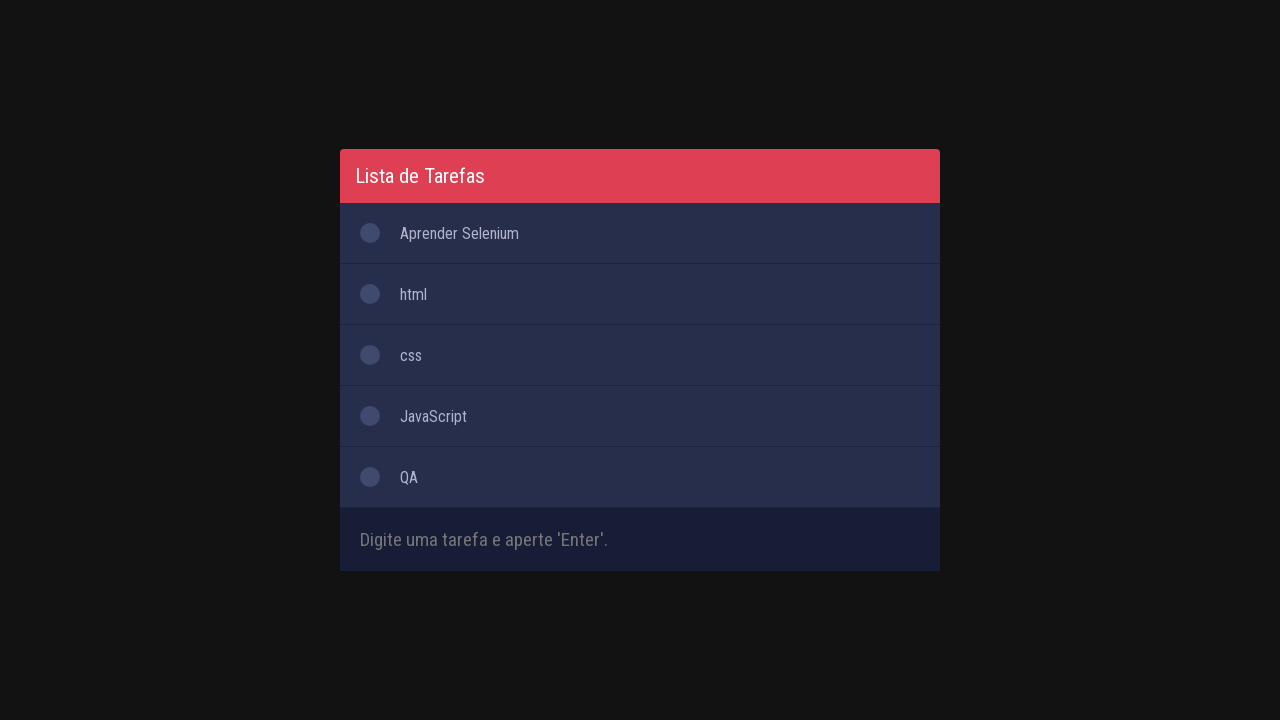

Filled input field with task: 'TECHFIXE' on #inputTask
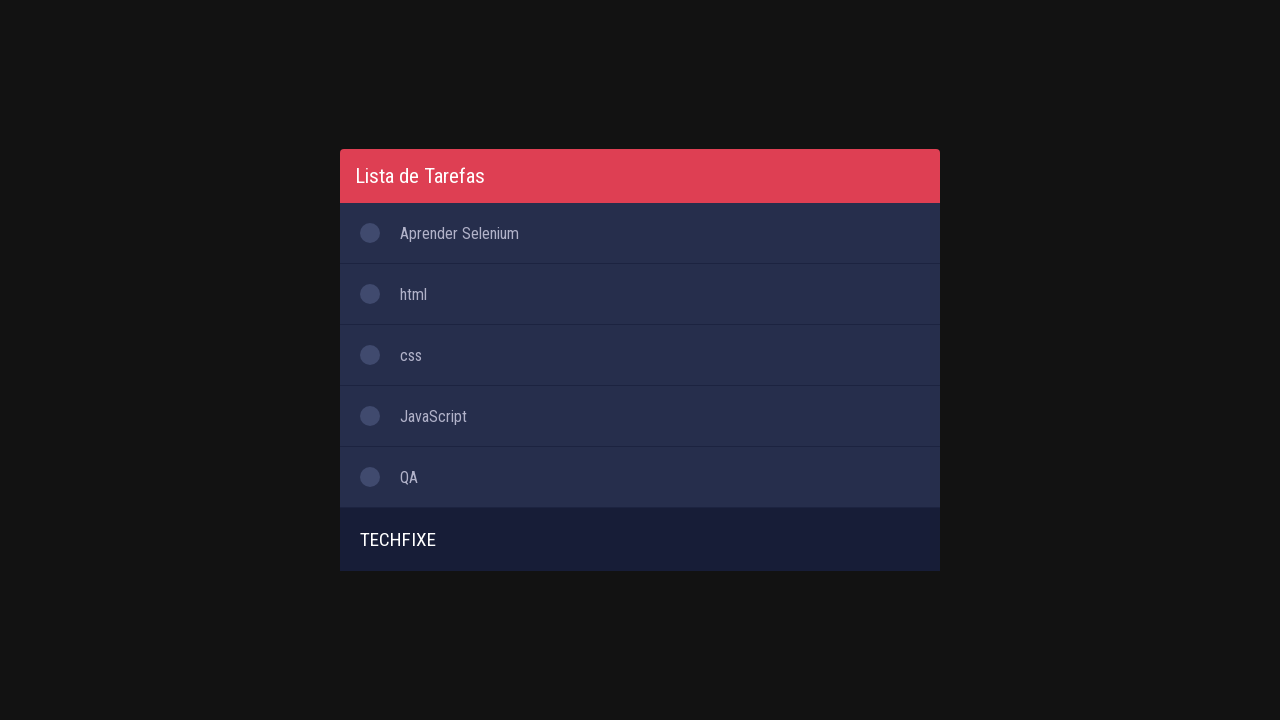

Pressed Enter to add task: 'TECHFIXE' on #inputTask
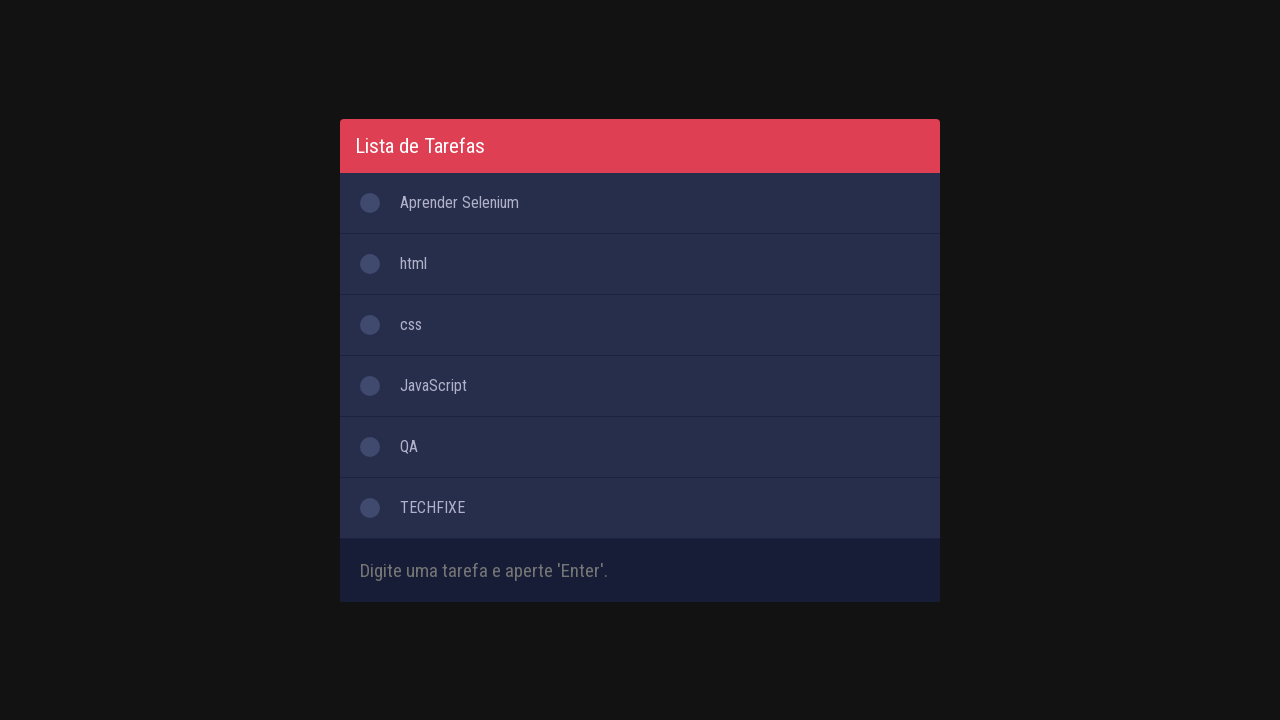

Task 'TECHFIXE' appeared in the list at position 6
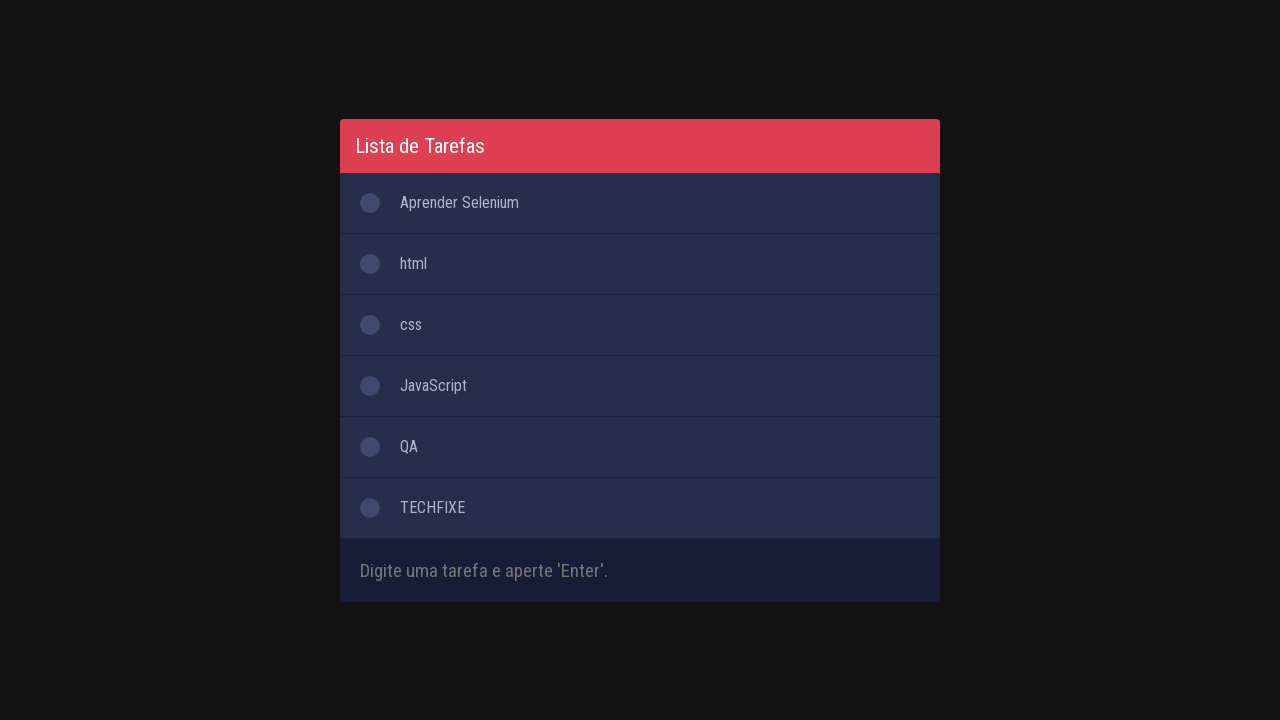

Filled input field with task: 'LOOP' on #inputTask
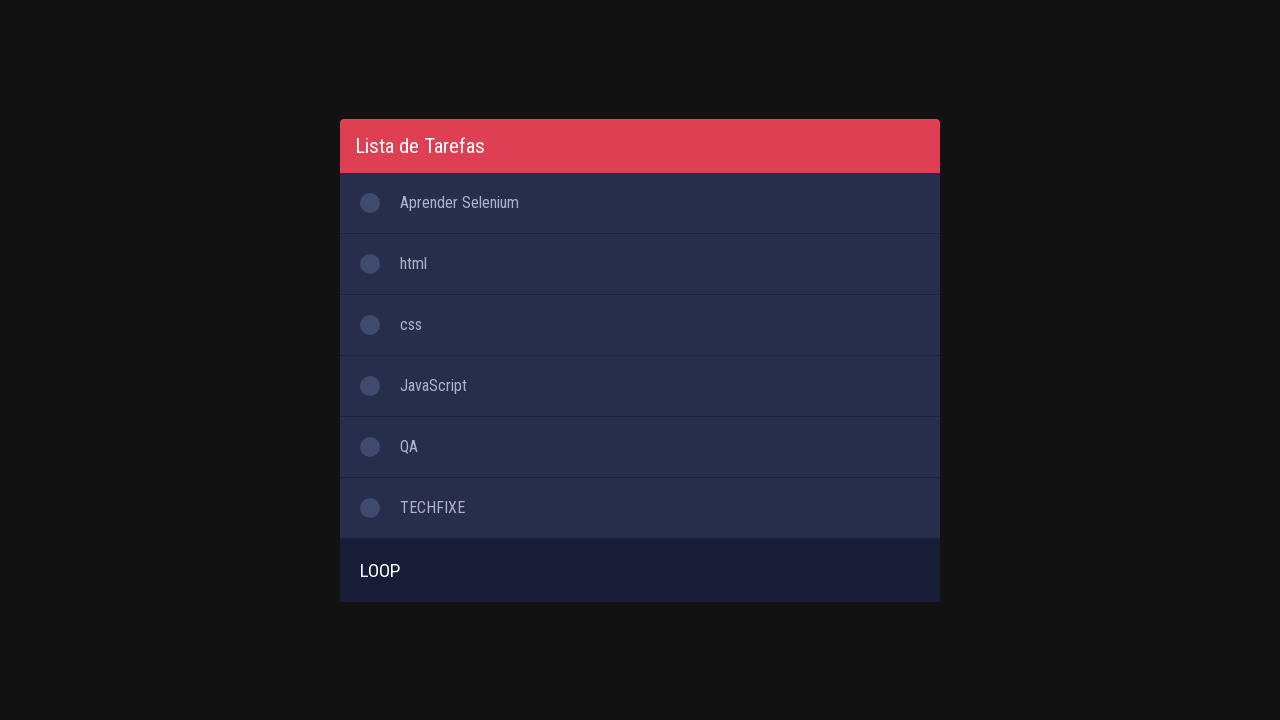

Pressed Enter to add task: 'LOOP' on #inputTask
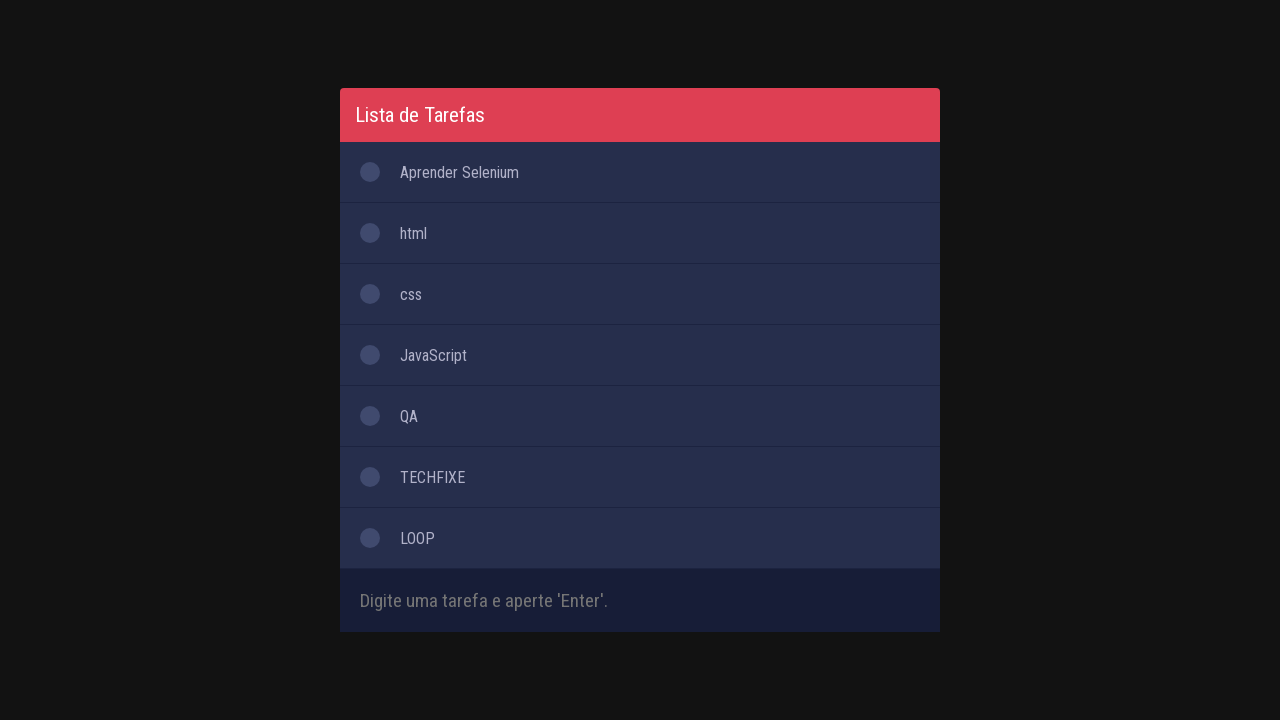

Task 'LOOP' appeared in the list at position 7
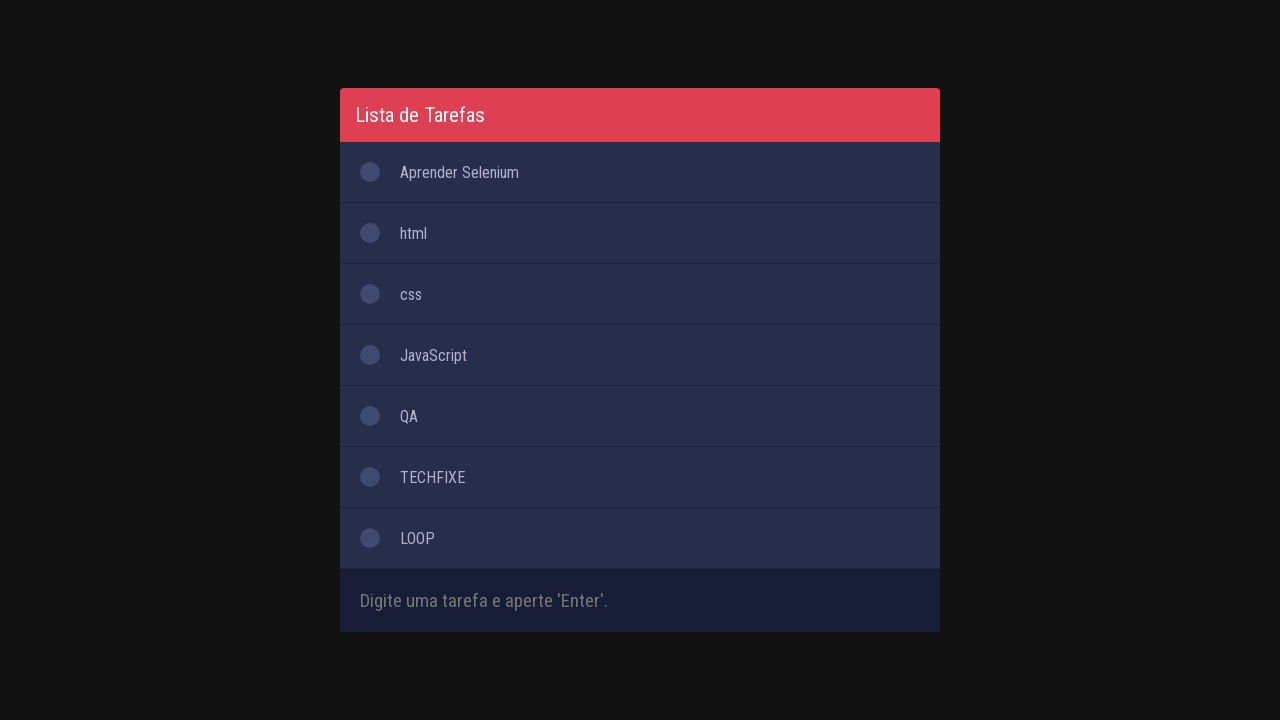

Filled input field with task: 'MOCHA' on #inputTask
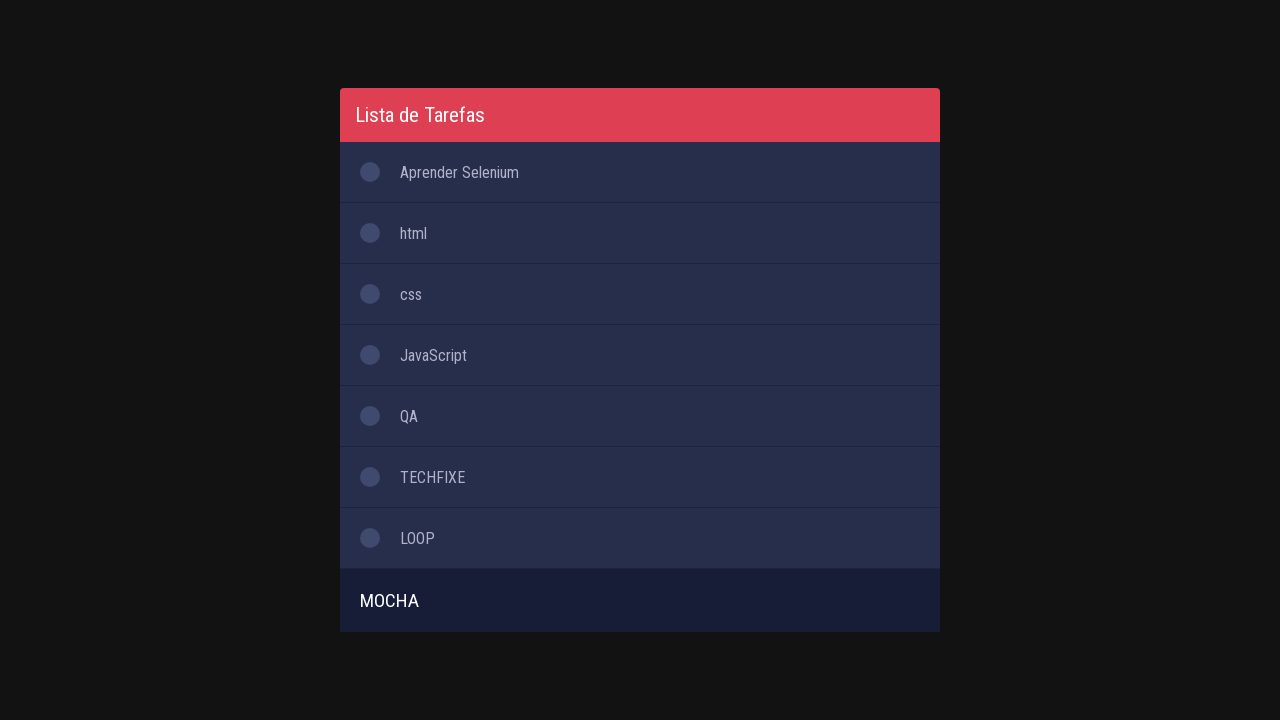

Pressed Enter to add task: 'MOCHA' on #inputTask
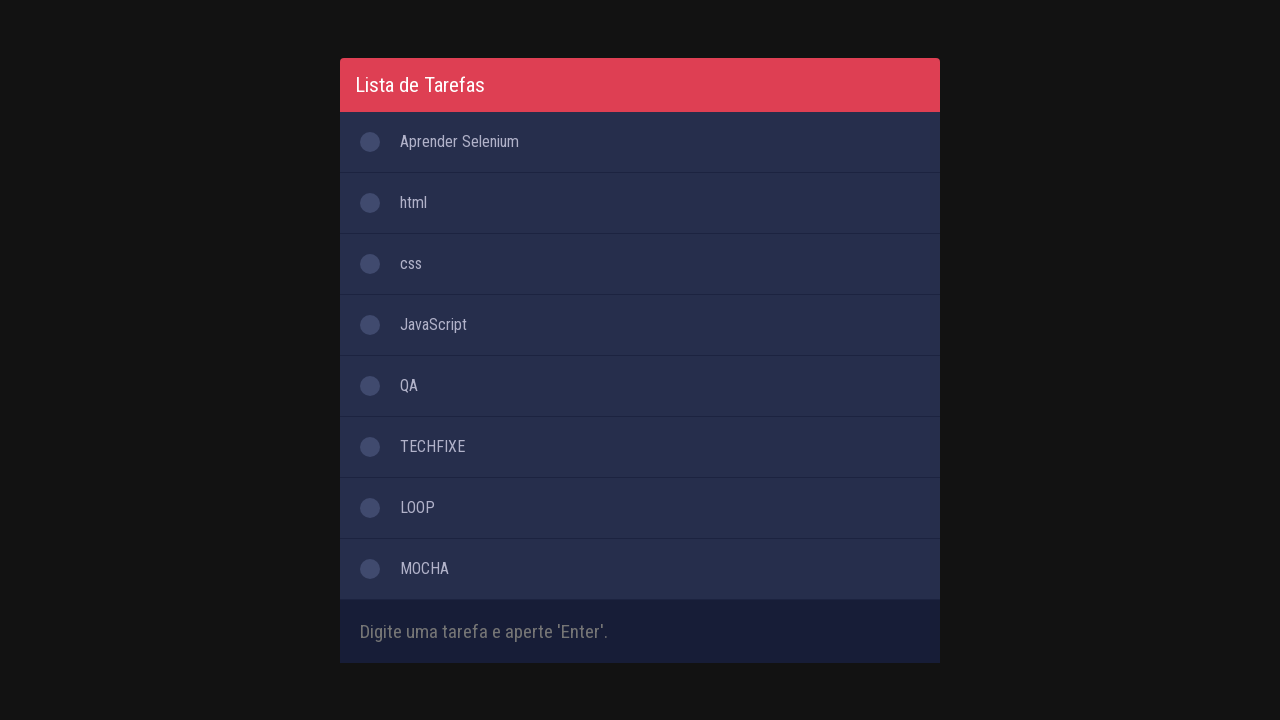

Task 'MOCHA' appeared in the list at position 8
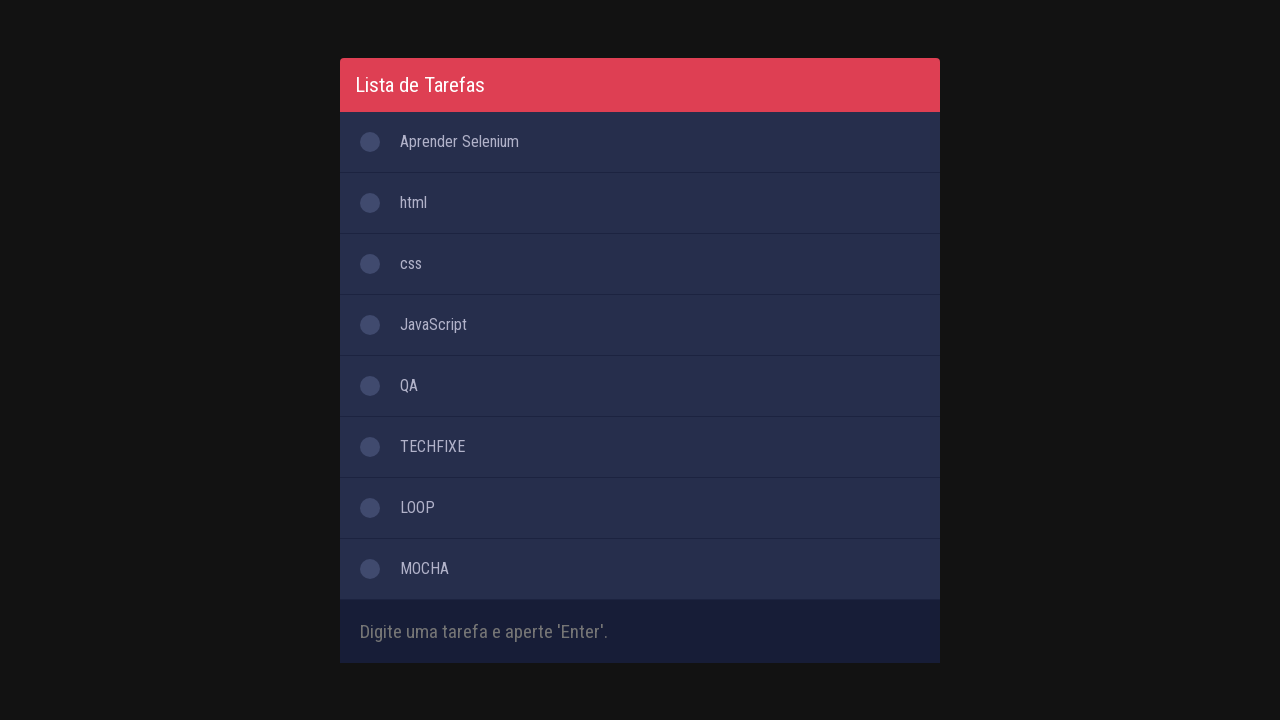

Filled input field with task: 'CYPRESS' on #inputTask
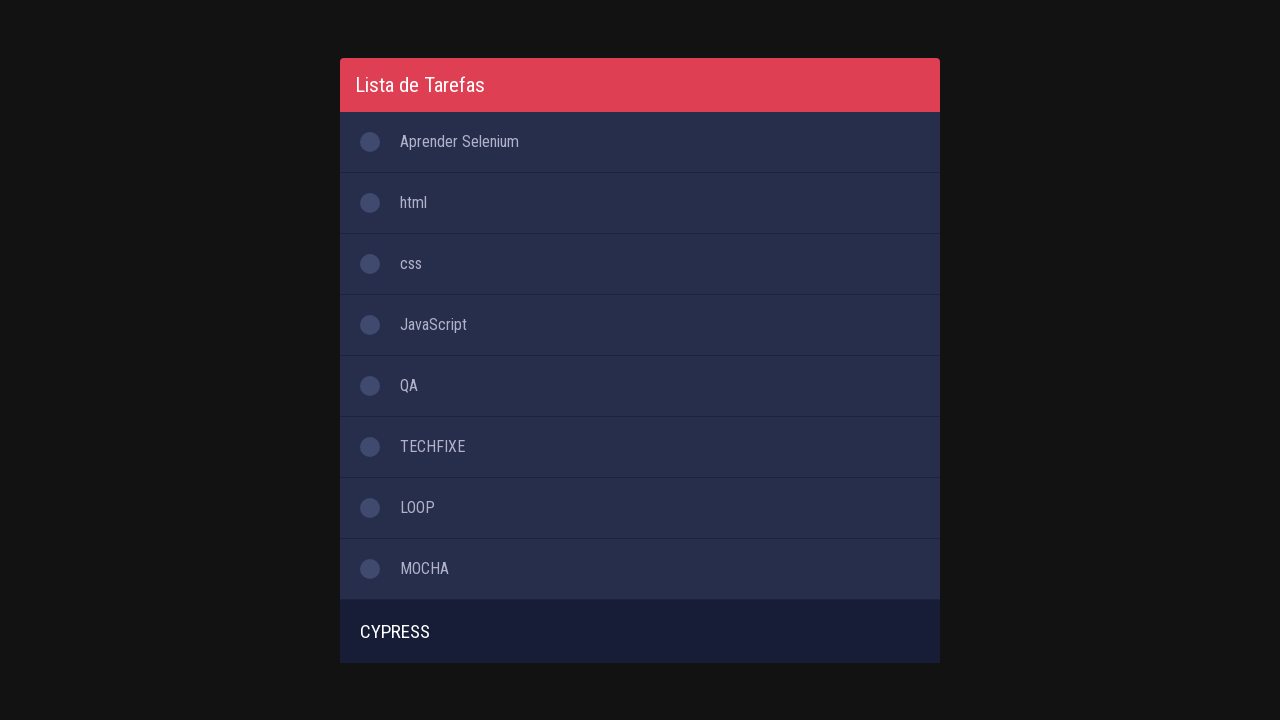

Pressed Enter to add task: 'CYPRESS' on #inputTask
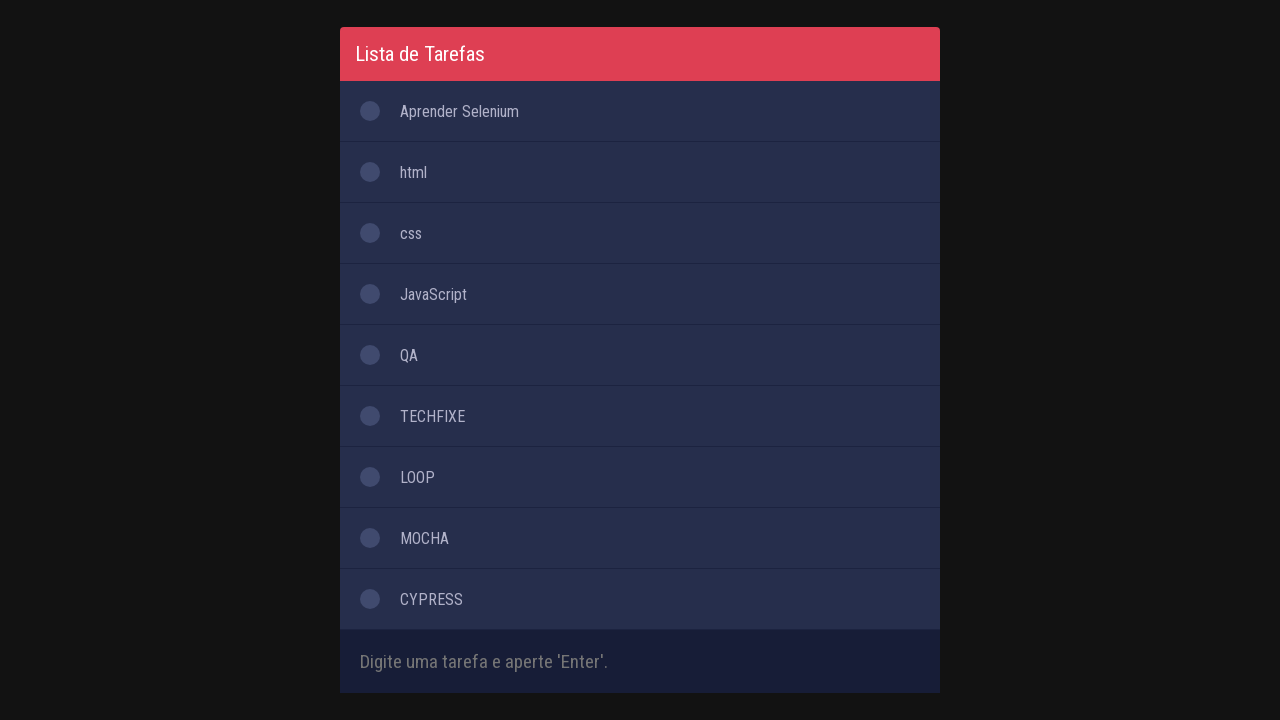

Task 'CYPRESS' appeared in the list at position 9
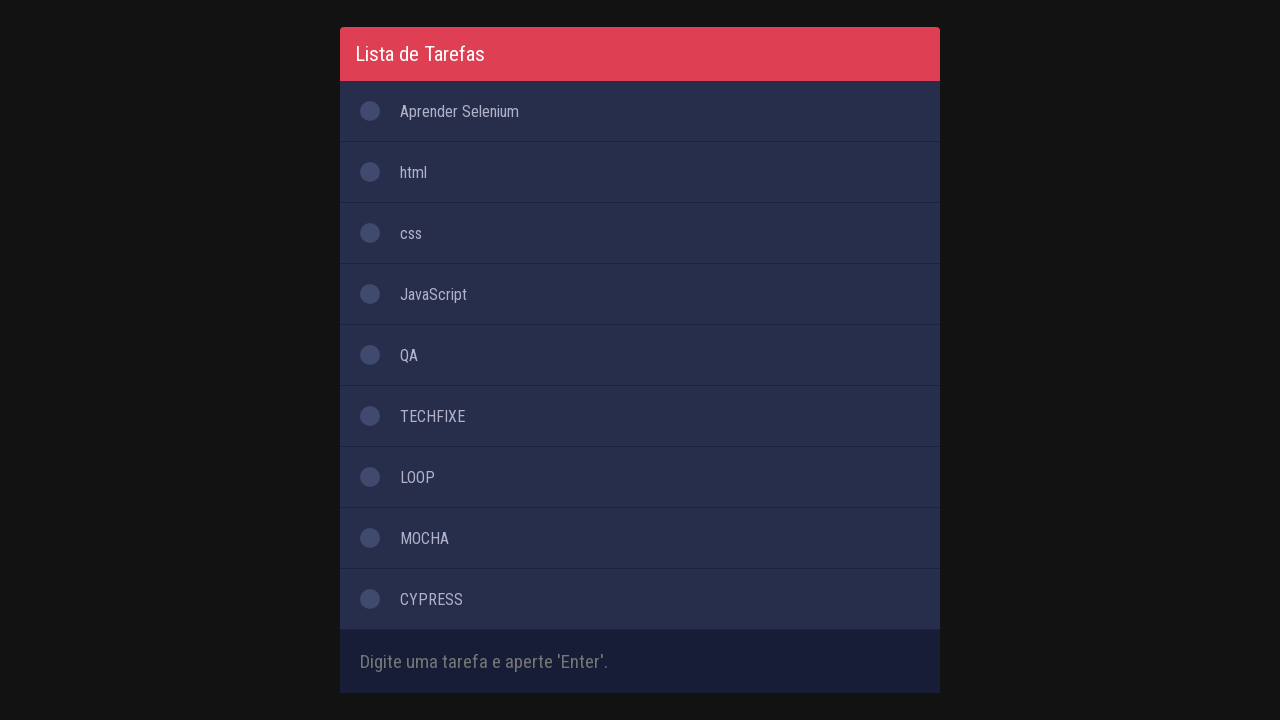

Filled input field with task: 'TAREFAS' on #inputTask
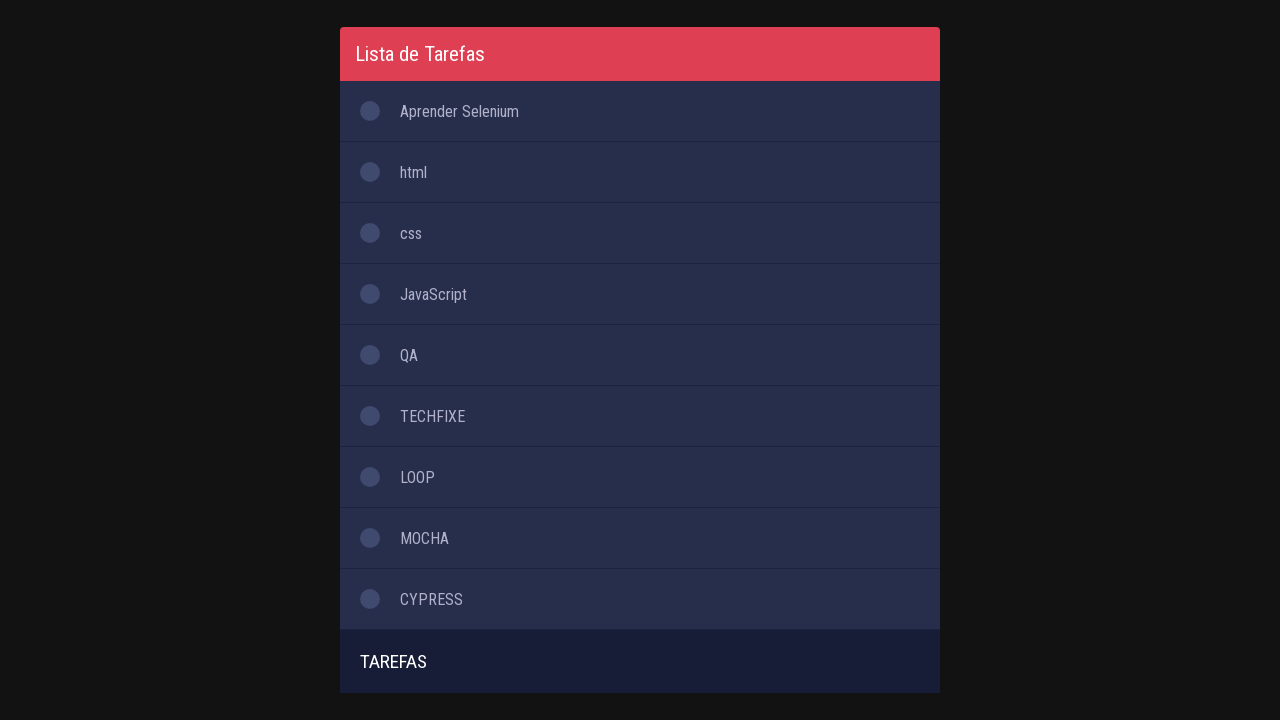

Pressed Enter to add task: 'TAREFAS' on #inputTask
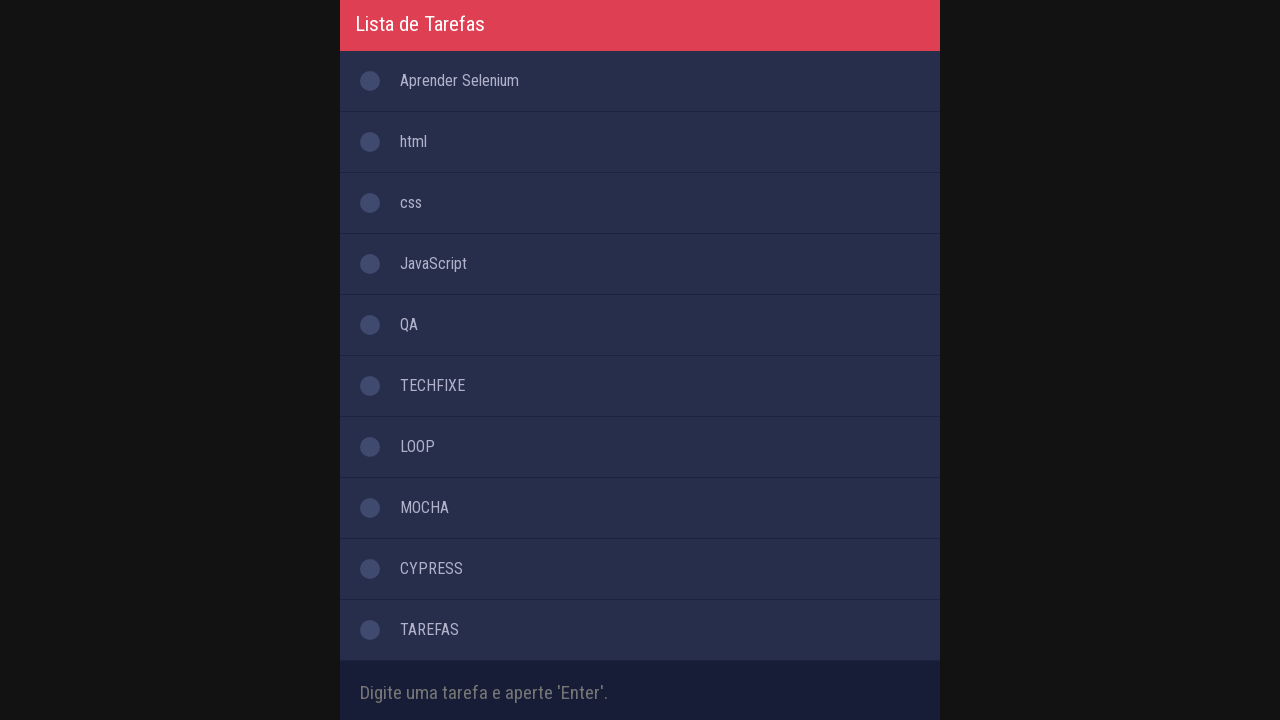

Task 'TAREFAS' appeared in the list at position 10
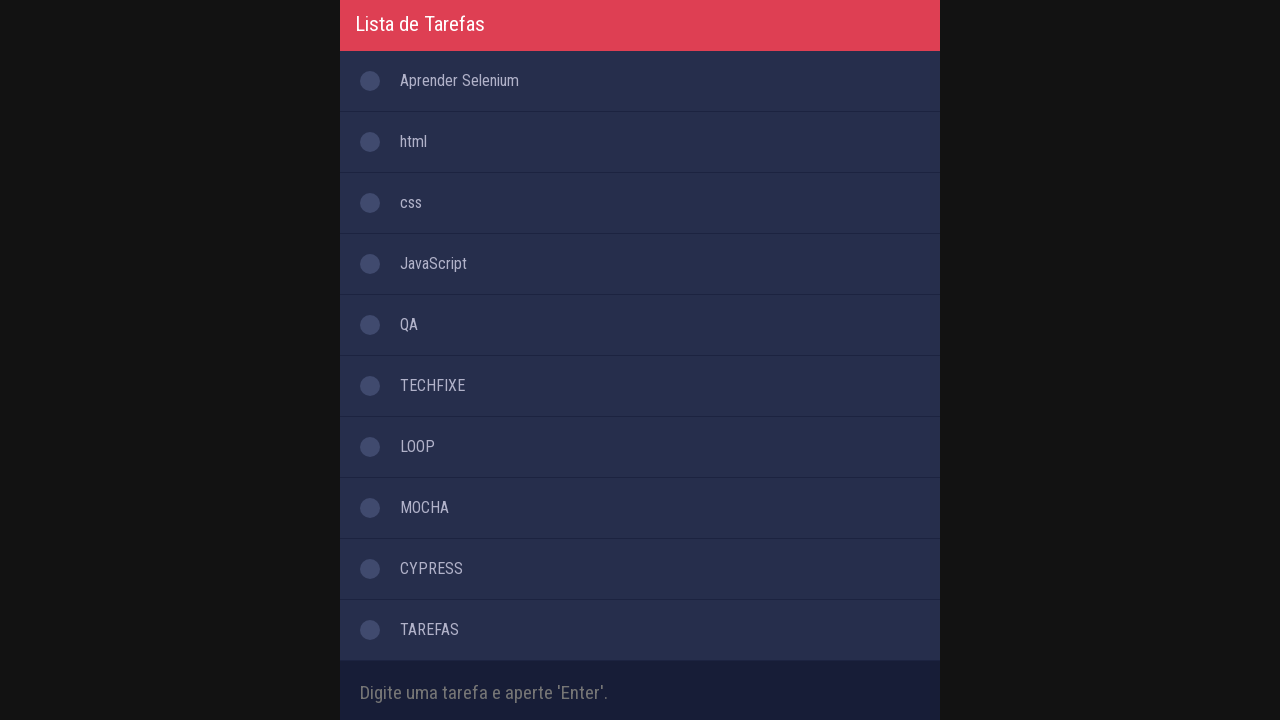

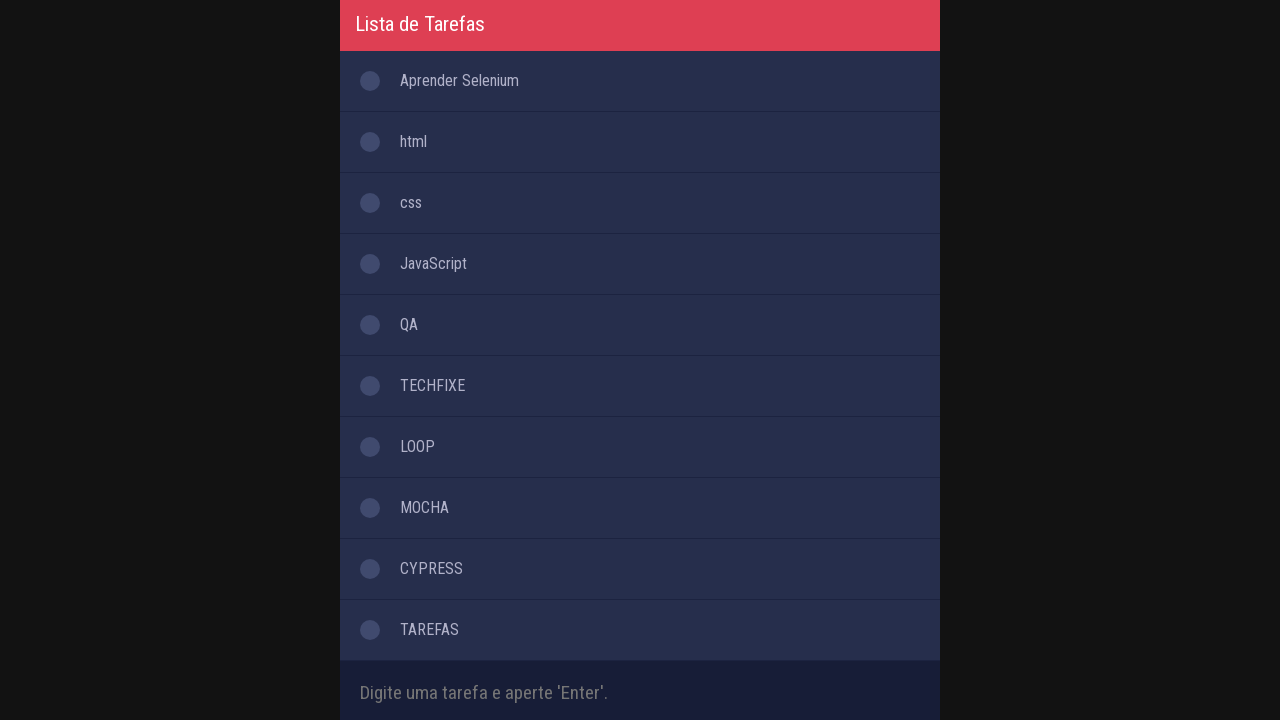